Tests interaction with elements inside an iframe by clicking a checkbox label on the jQuery UI demo page

Starting URL: https://jqueryui.com/checkboxradio/

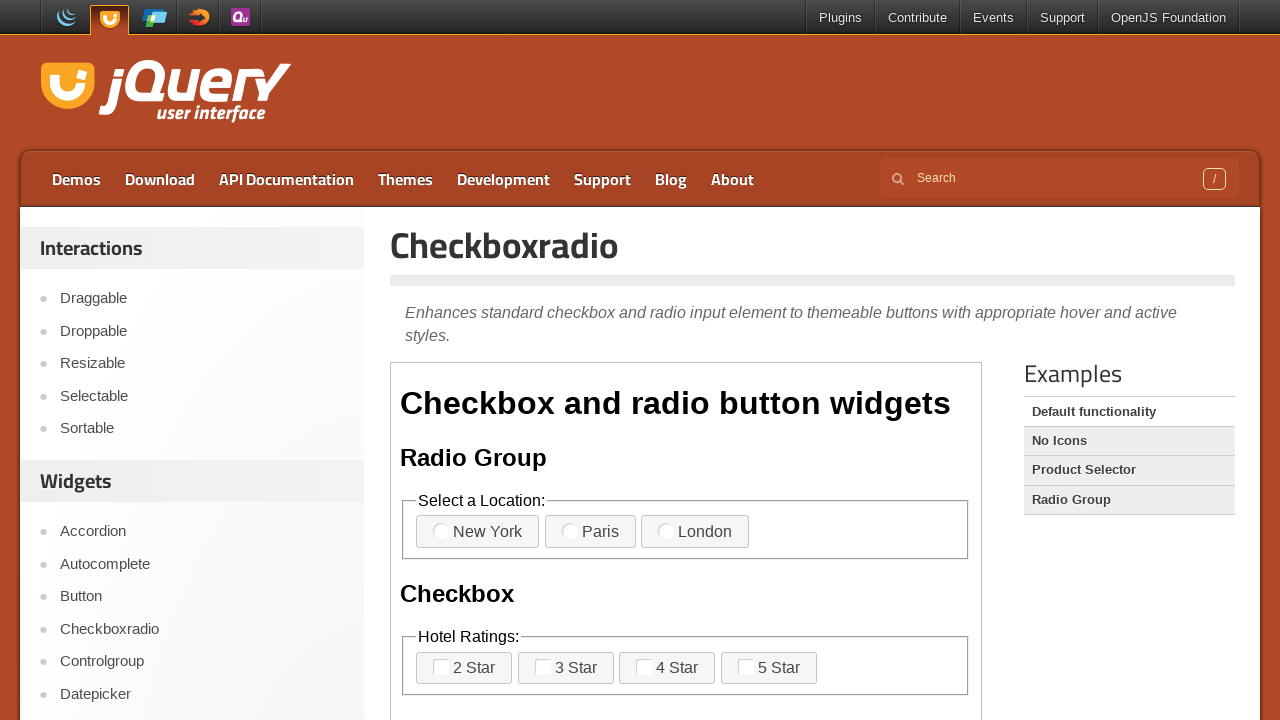

Clicked checkbox label inside the demo iframe at (464, 668) on iframe.demo-frame >> internal:control=enter-frame >> label[for="checkbox-1"]
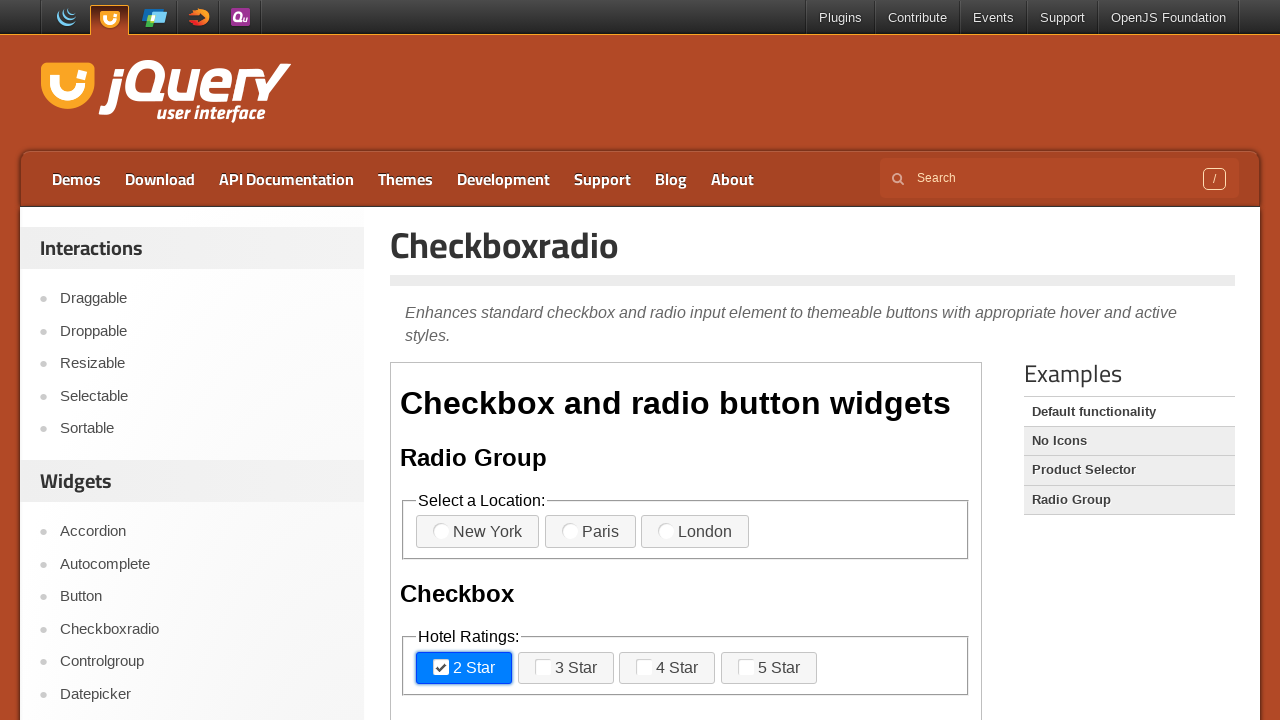

Waited 2 seconds for the action to complete
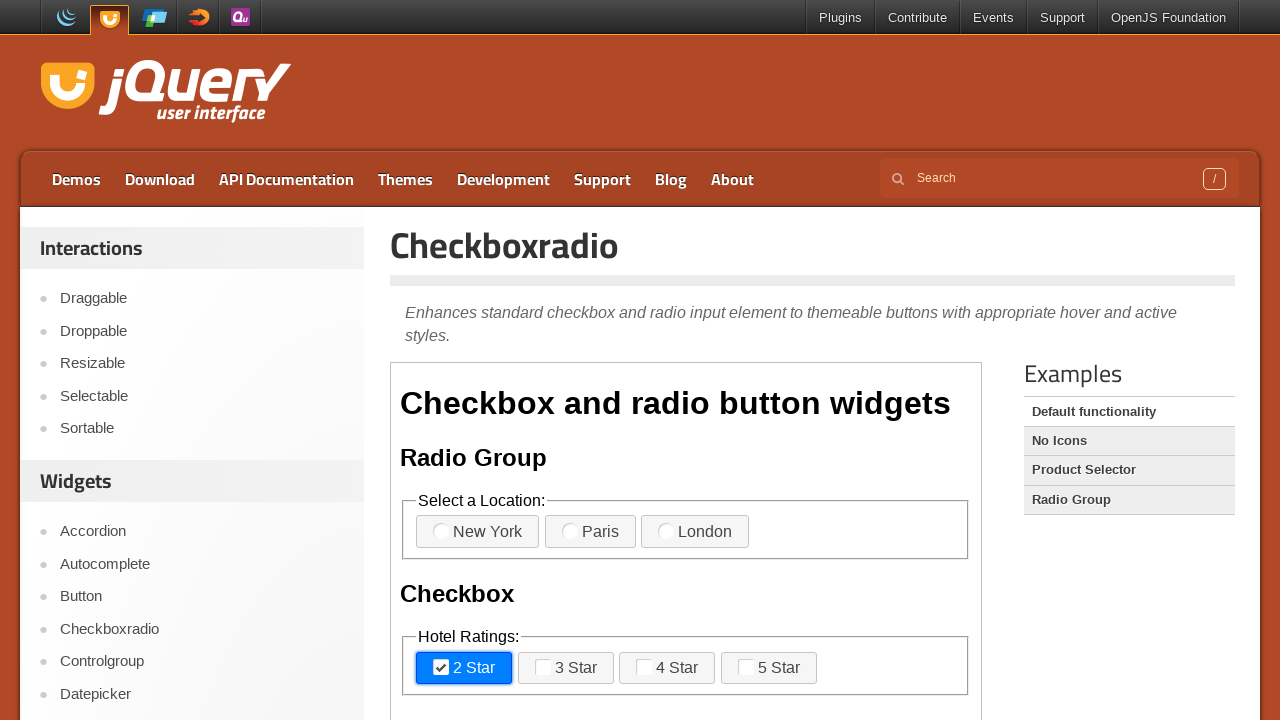

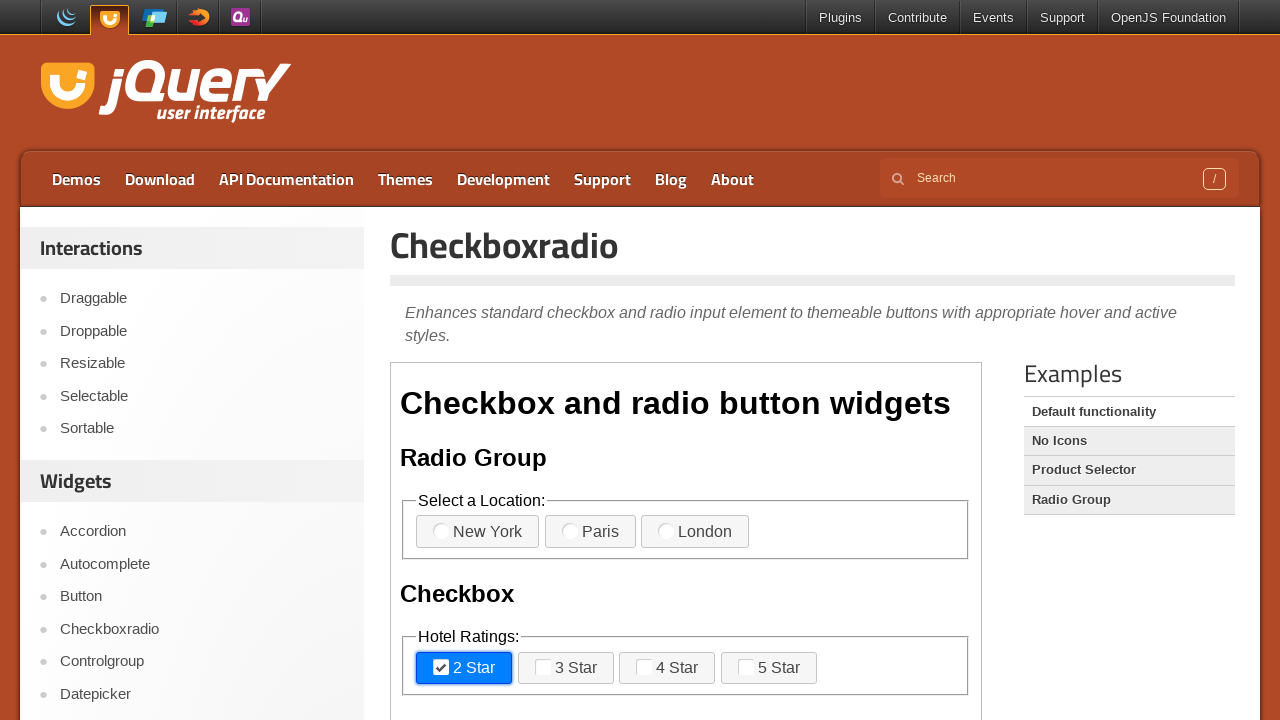